Tests a page with loading images by waiting for a specific image element (#award) to be present in the DOM, verifying that lazy-loaded content appears correctly.

Starting URL: https://bonigarcia.dev/selenium-webdriver-java/loading-images.html

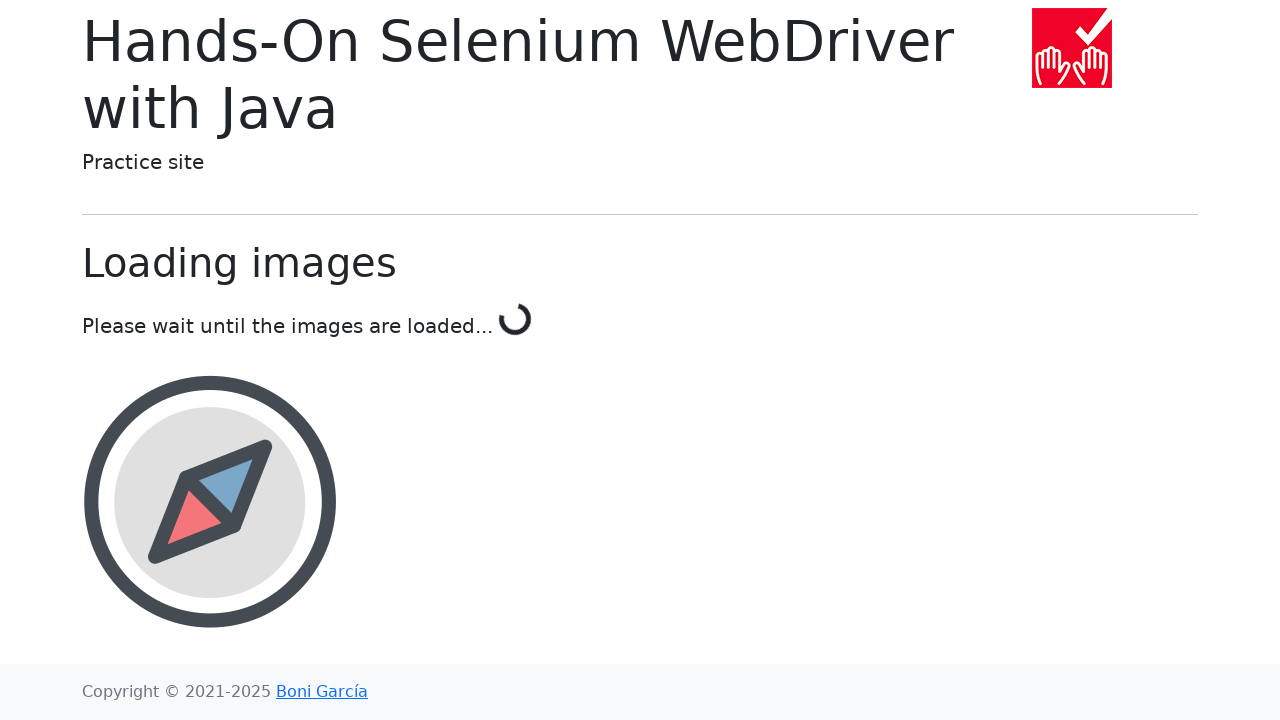

Waited for award image element (#award) to be present in the DOM
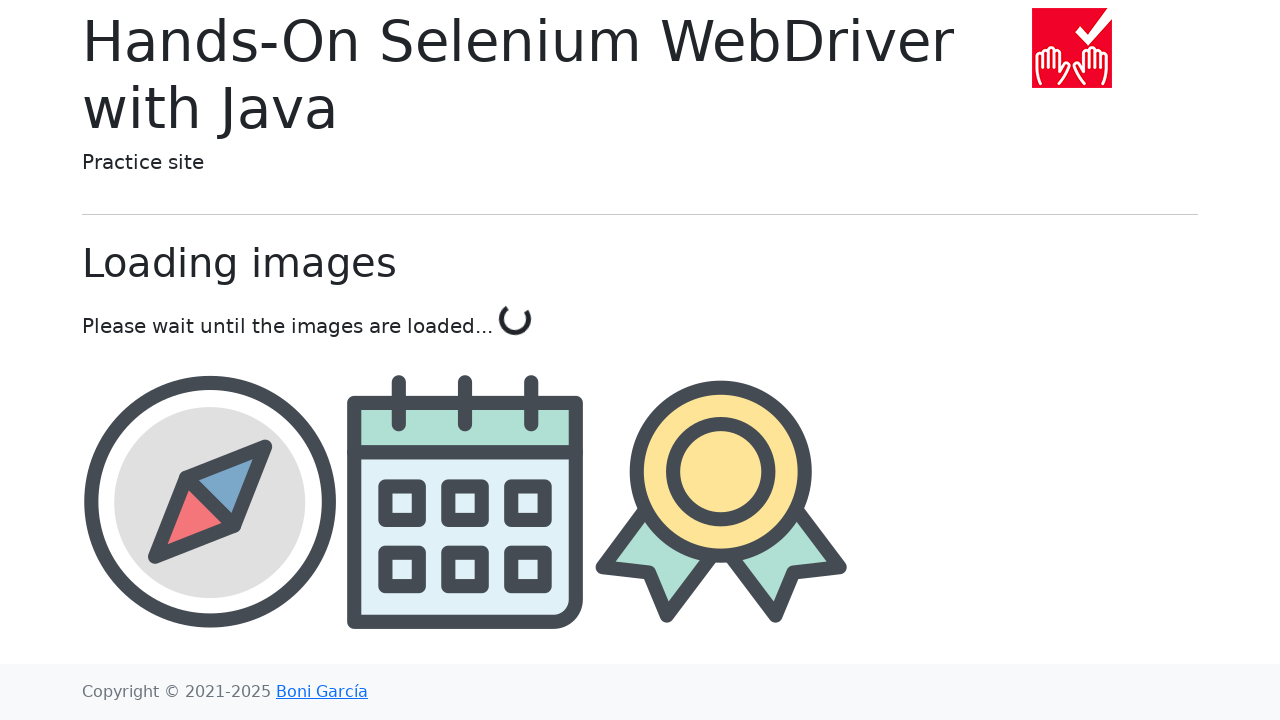

Located the award image element (#award)
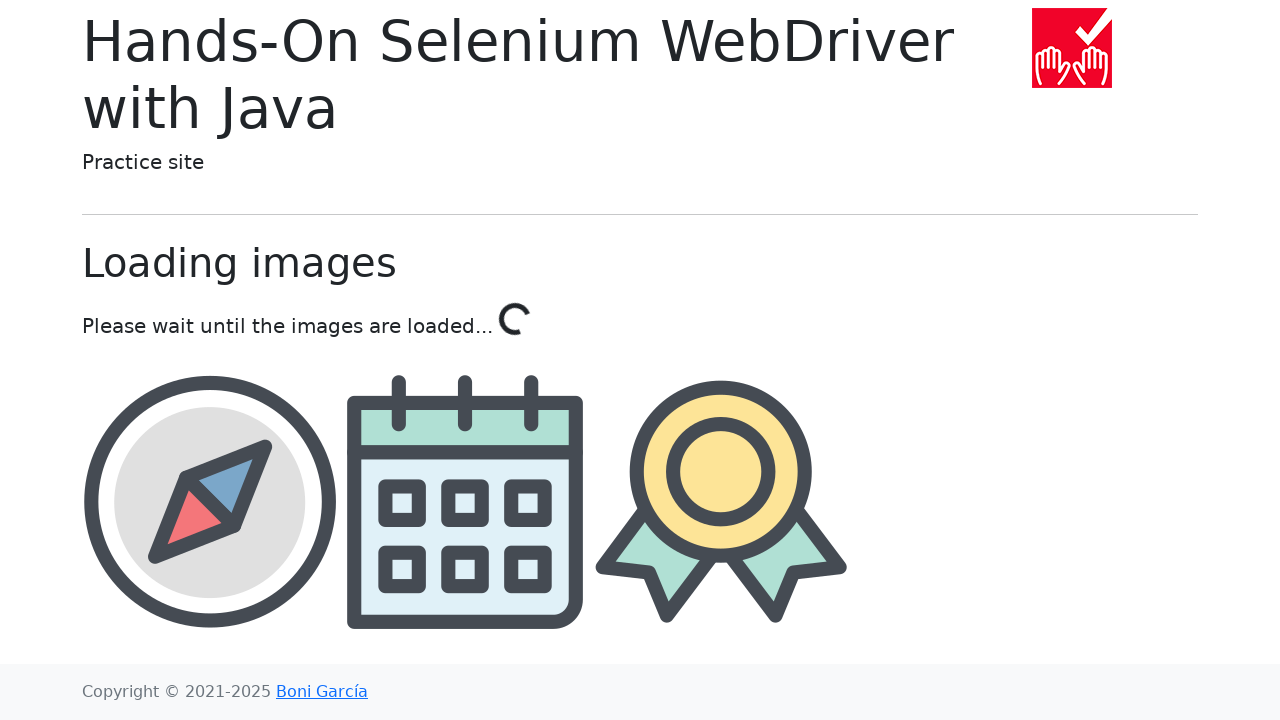

Verified the award image element is attached to the DOM
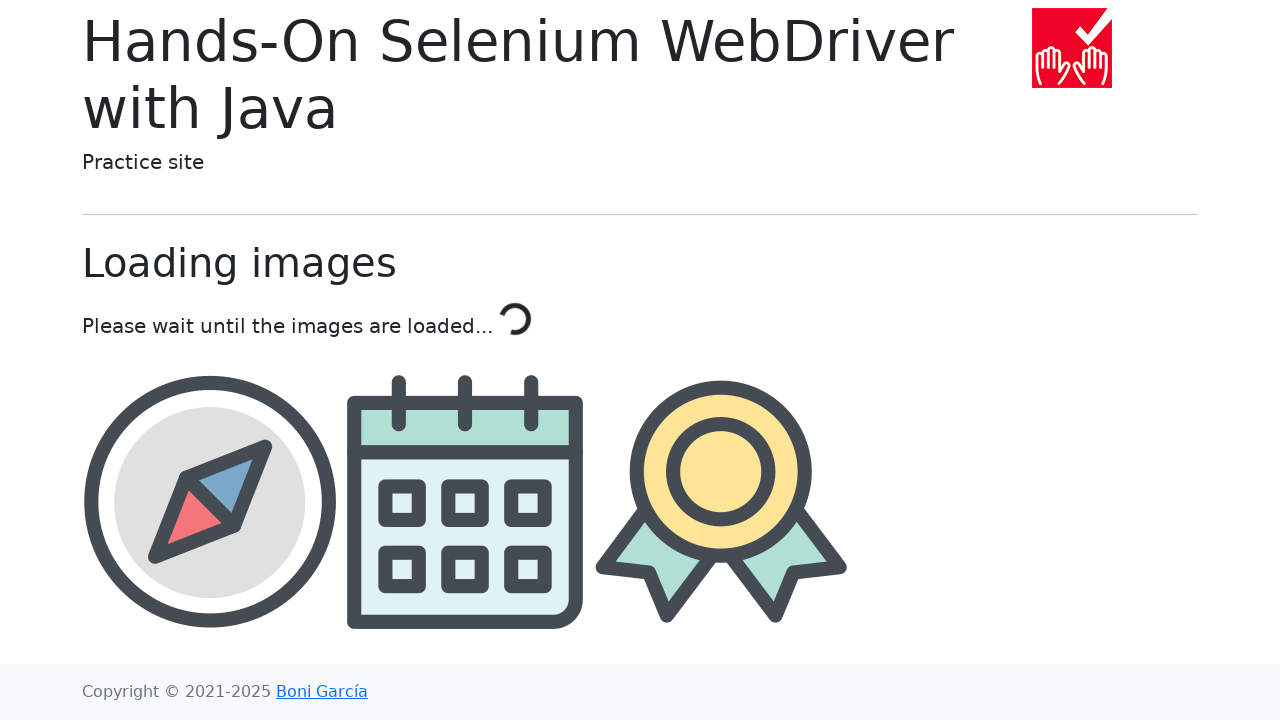

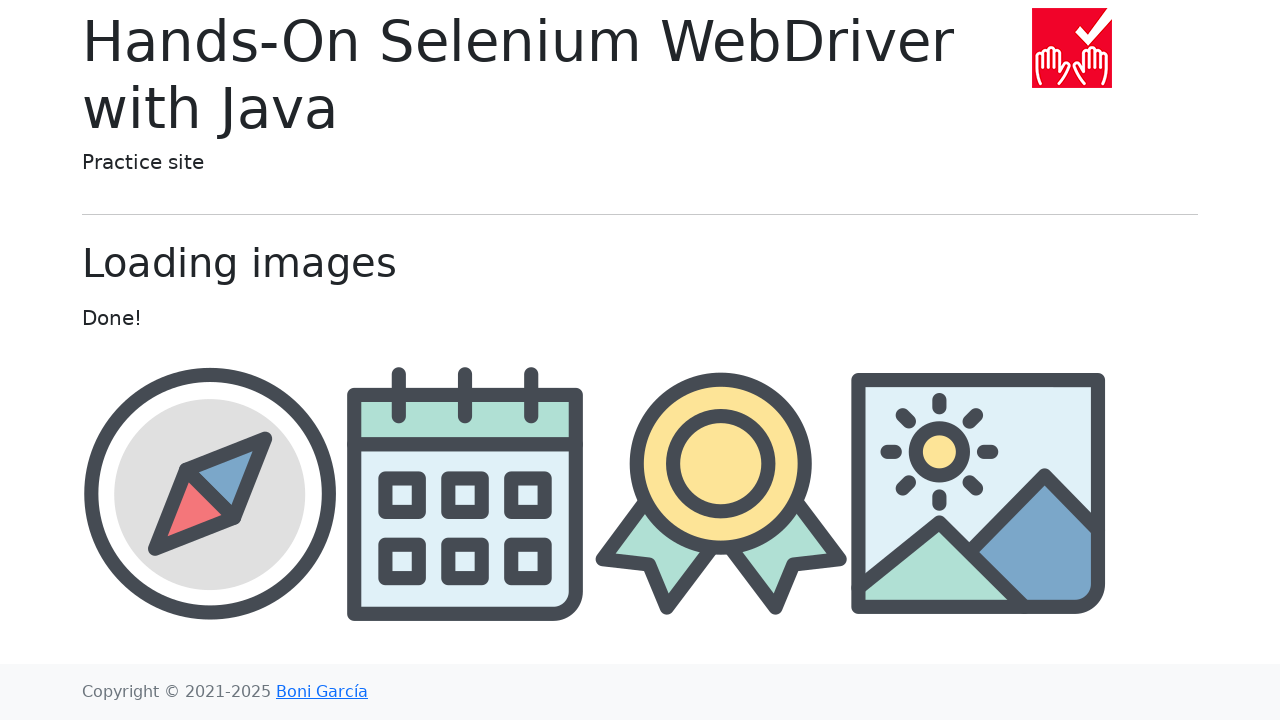